Tests multi-select dropdown functionality on W3Schools by selecting multiple options (Apple and Orange) from a select element

Starting URL: https://www.w3schools.com/jsref/tryit.asp?filename=tryjsref_select_multiple2

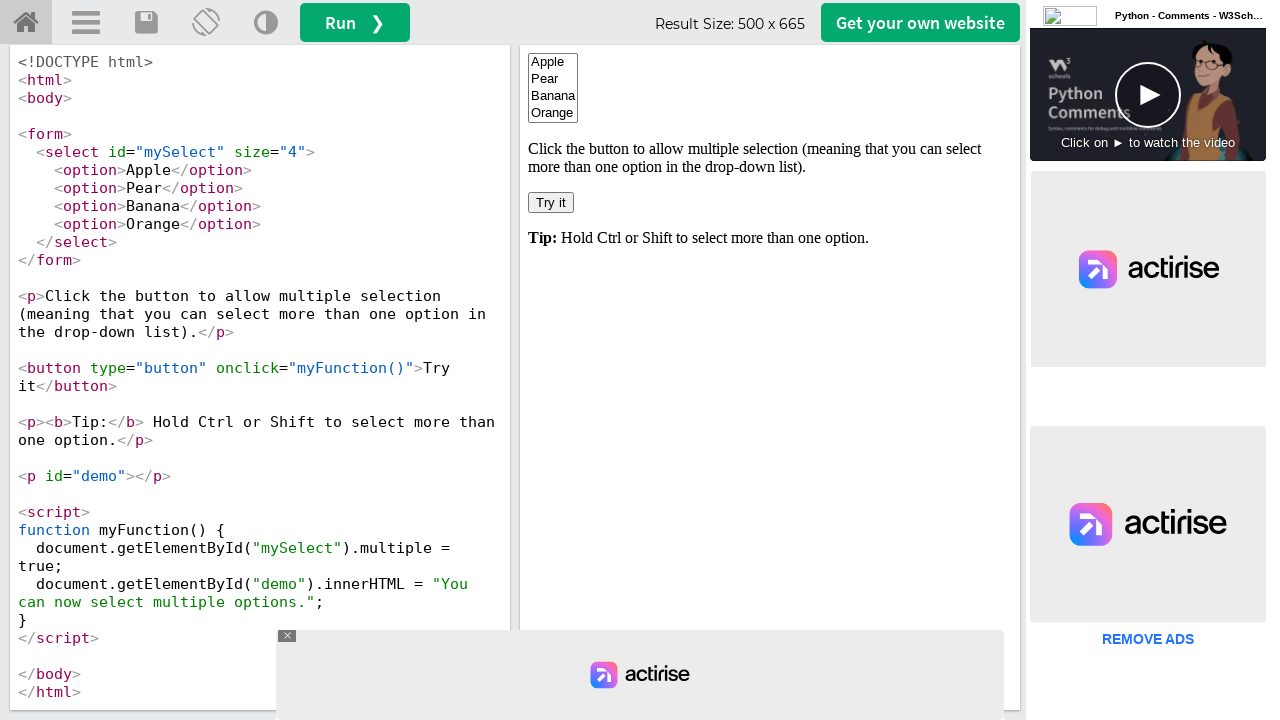

Located iframe#iframeResult to access the multi-select dropdown
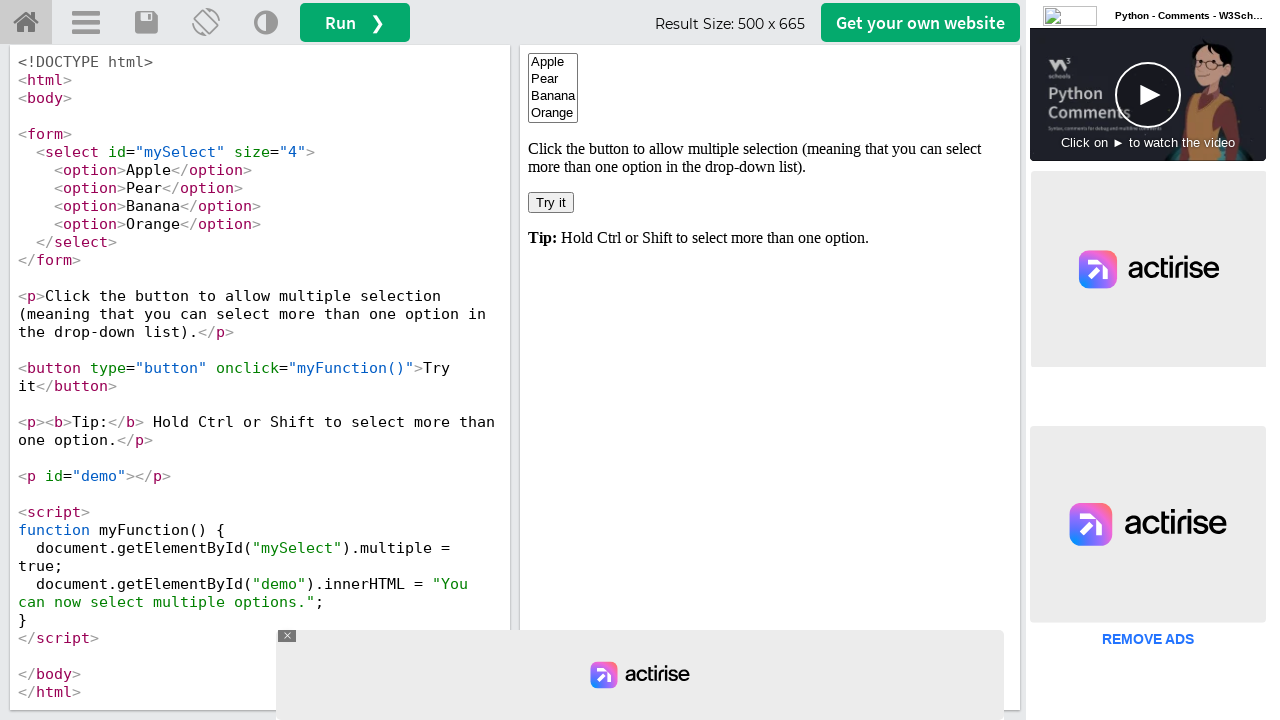

Selected 'Apple' from the multi-select dropdown on iframe#iframeResult >> internal:control=enter-frame >> select
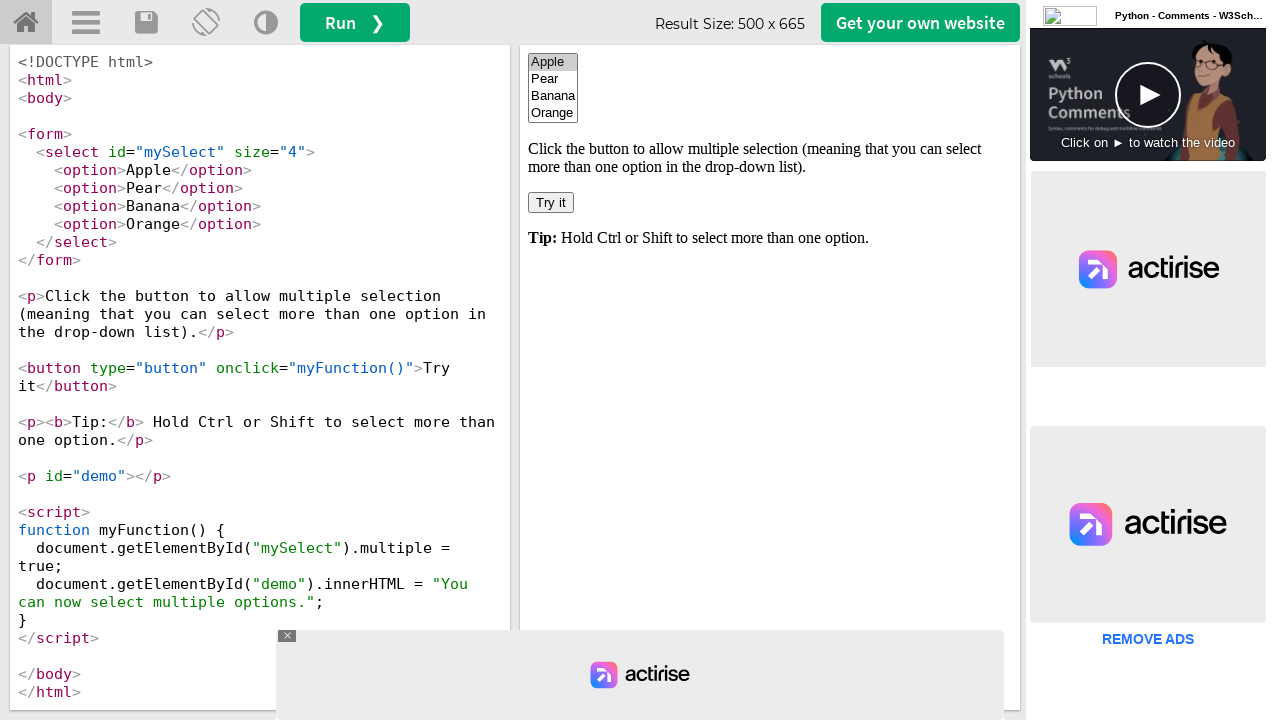

Selected both 'Apple' and 'Orange' from the multi-select dropdown on iframe#iframeResult >> internal:control=enter-frame >> select
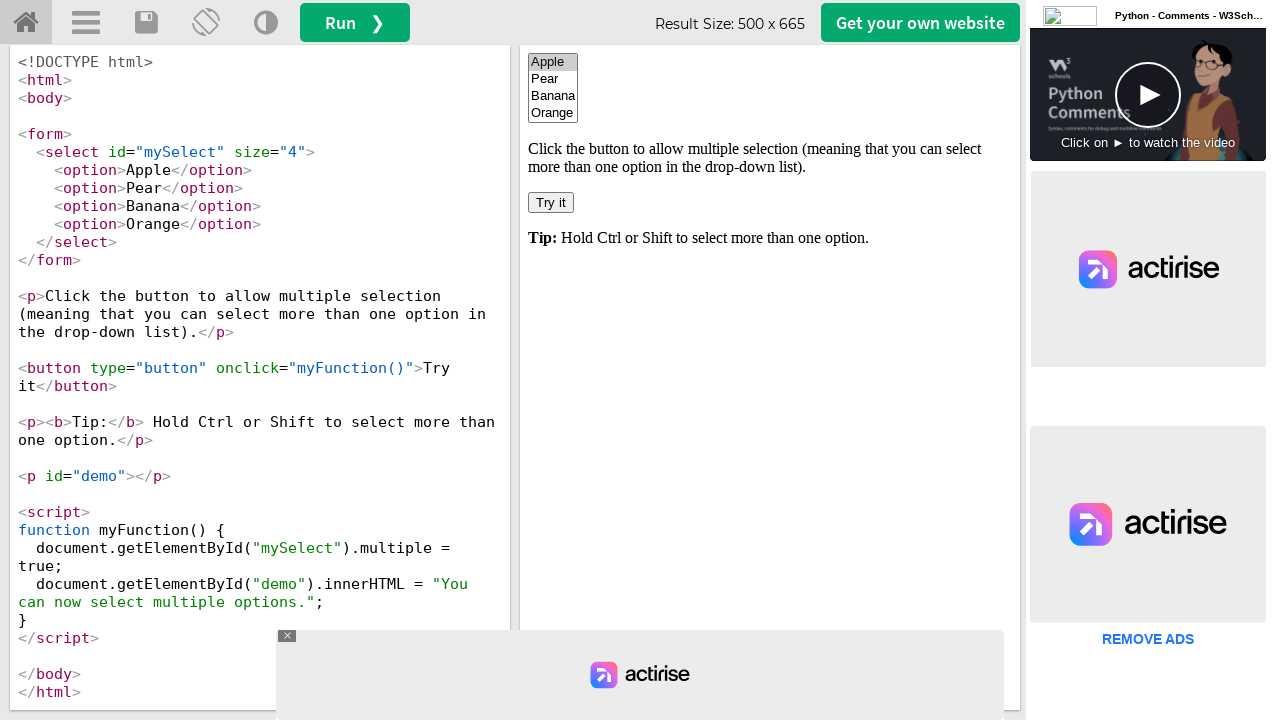

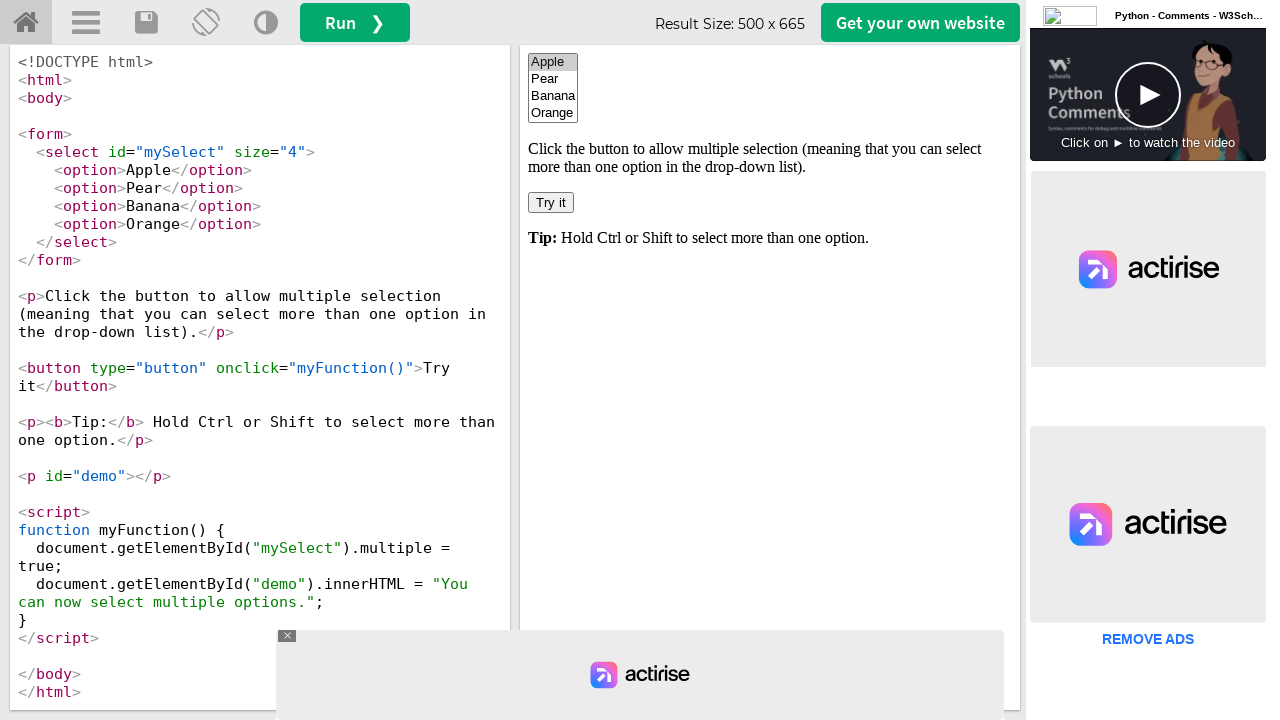